Navigates to a Selenium practice page and verifies that all links on the page are accessible

Starting URL: https://www.tutorialspoint.com/selenium/selenium_automation_practice.htm

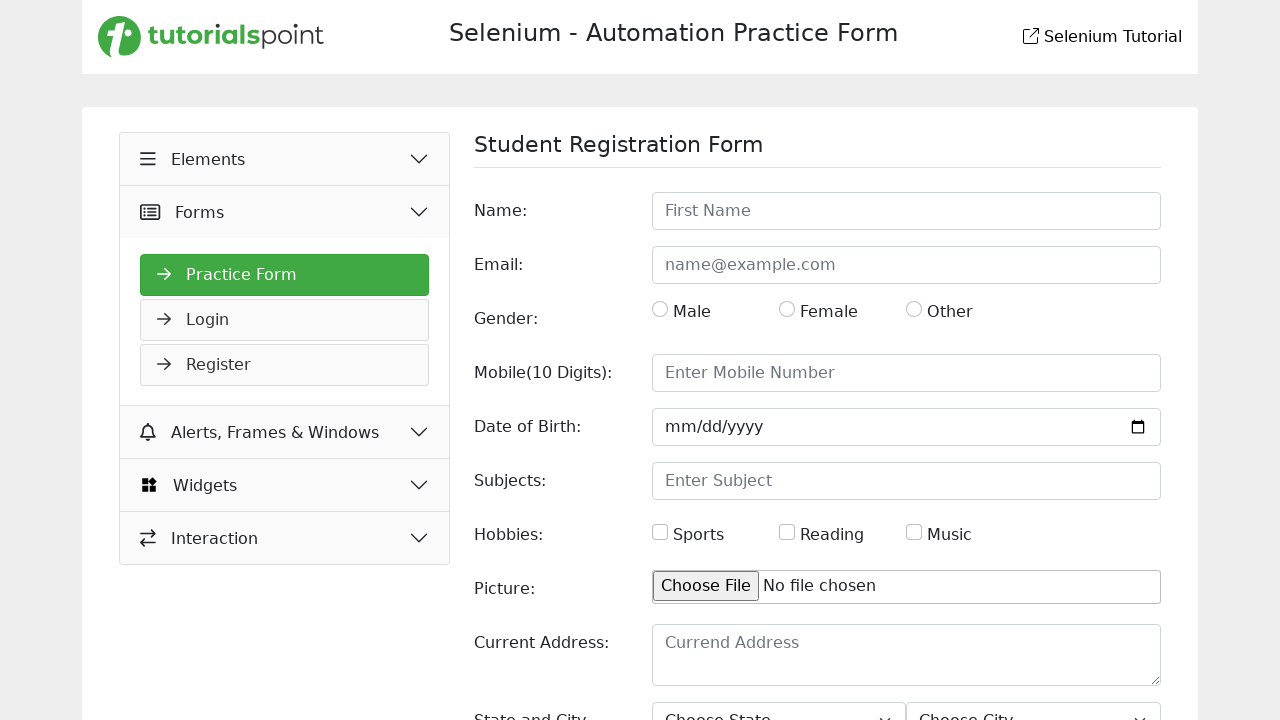

Waited for page to fully load (networkidle state)
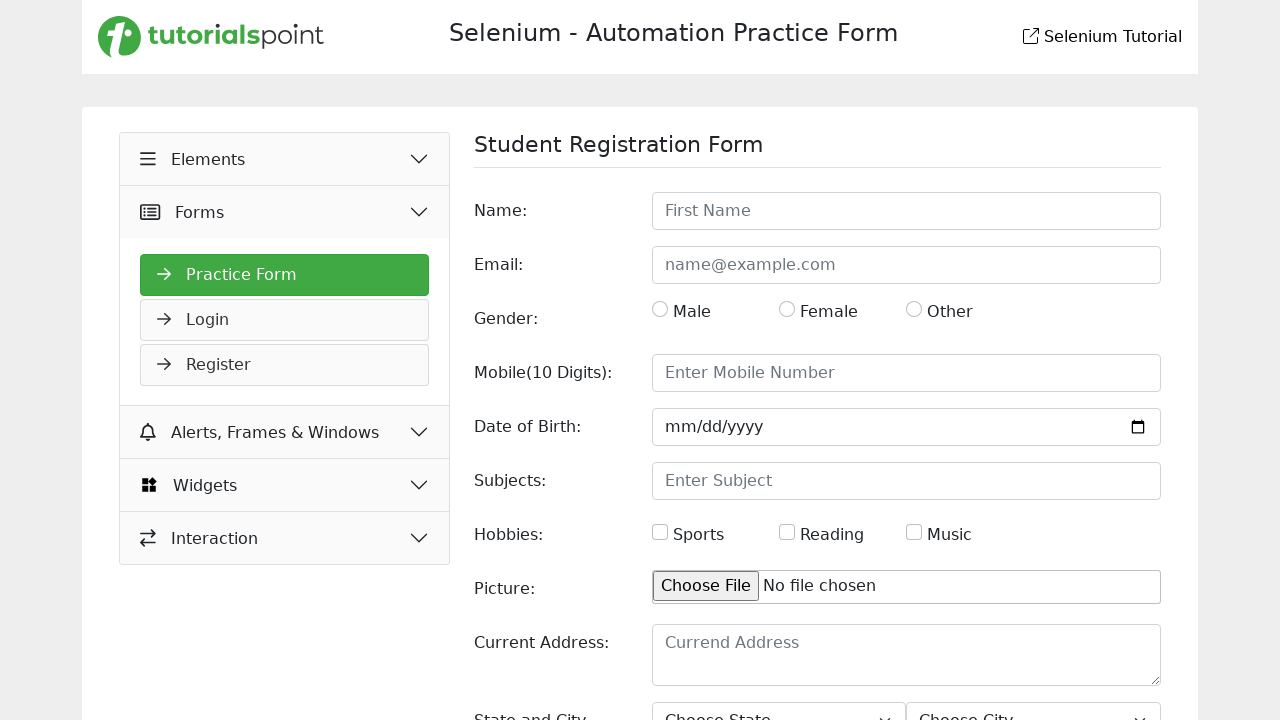

Retrieved all links from the page
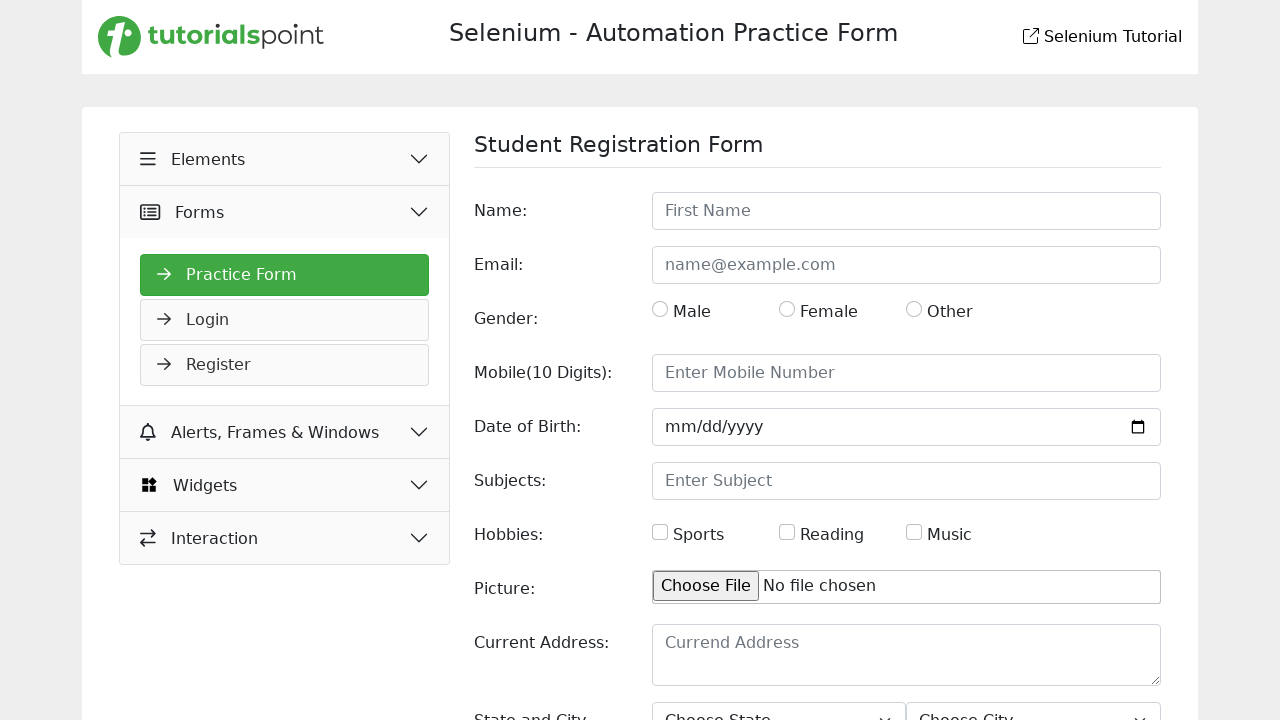

Verified that 36 links are present on the page
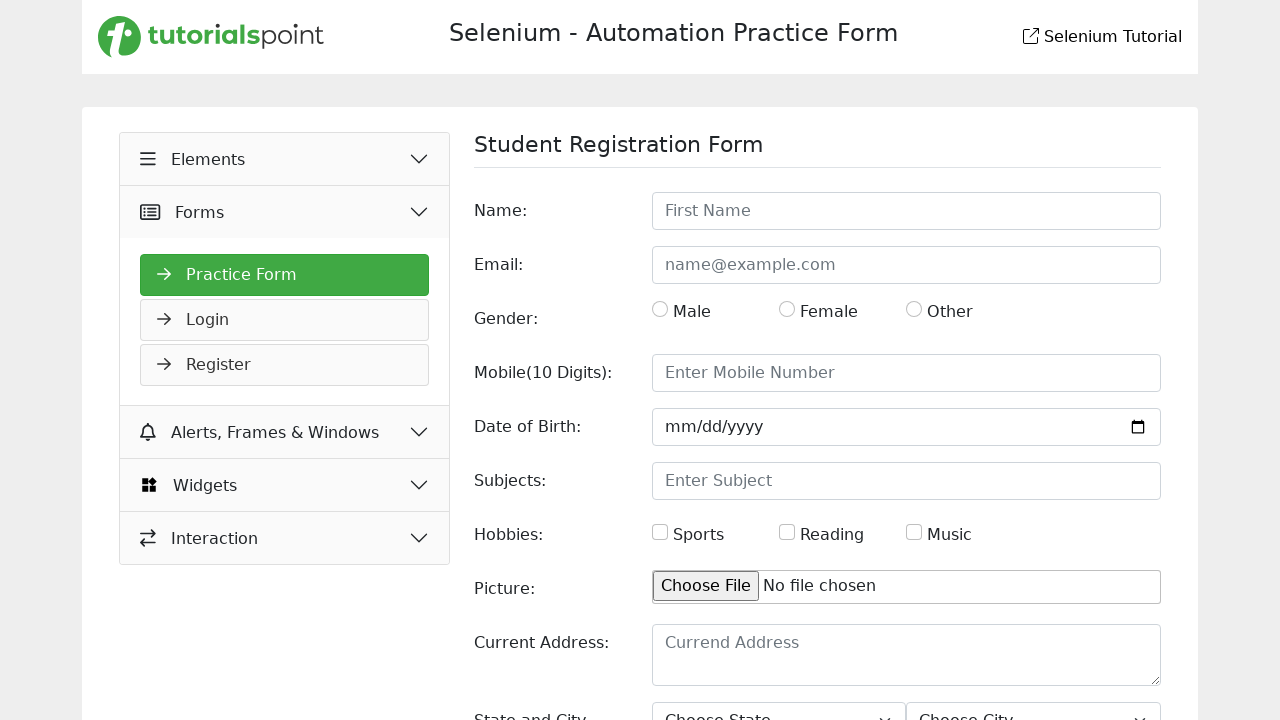

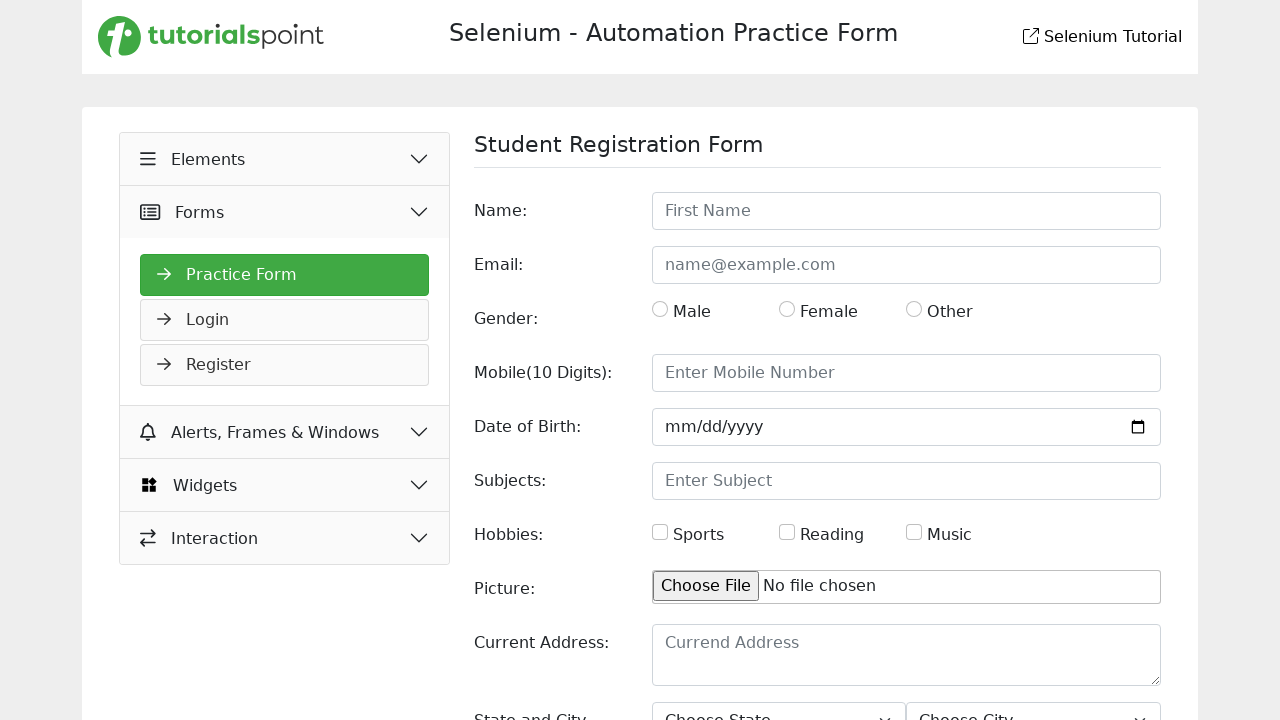